Tests product filtering functionality on FirstCry e-commerce site by clicking on various filter options (likely size, age, and price range filters) for boys' shirts.

Starting URL: https://www.firstcry.com/shirts/6/220?scat=220@~3518@@@@@@@@@1@0@20@@@@@@@@@@&gender=boy,unisex

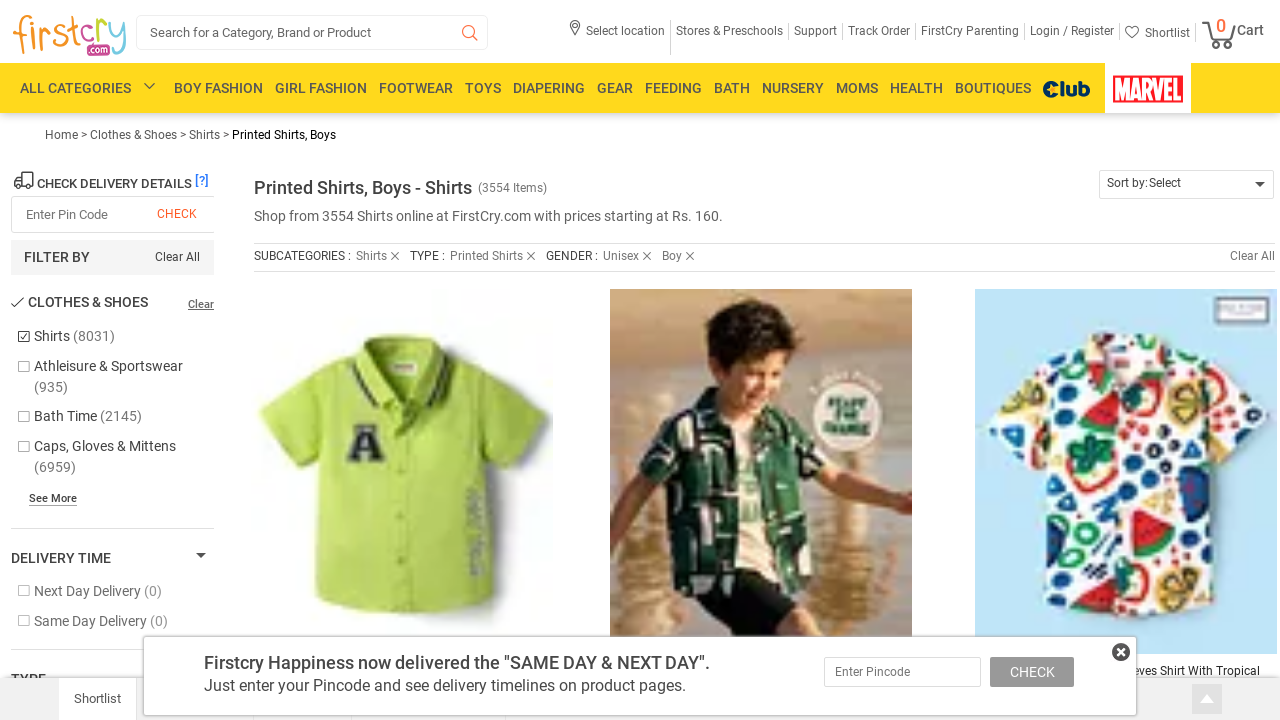

Waited for page to load (networkidle state)
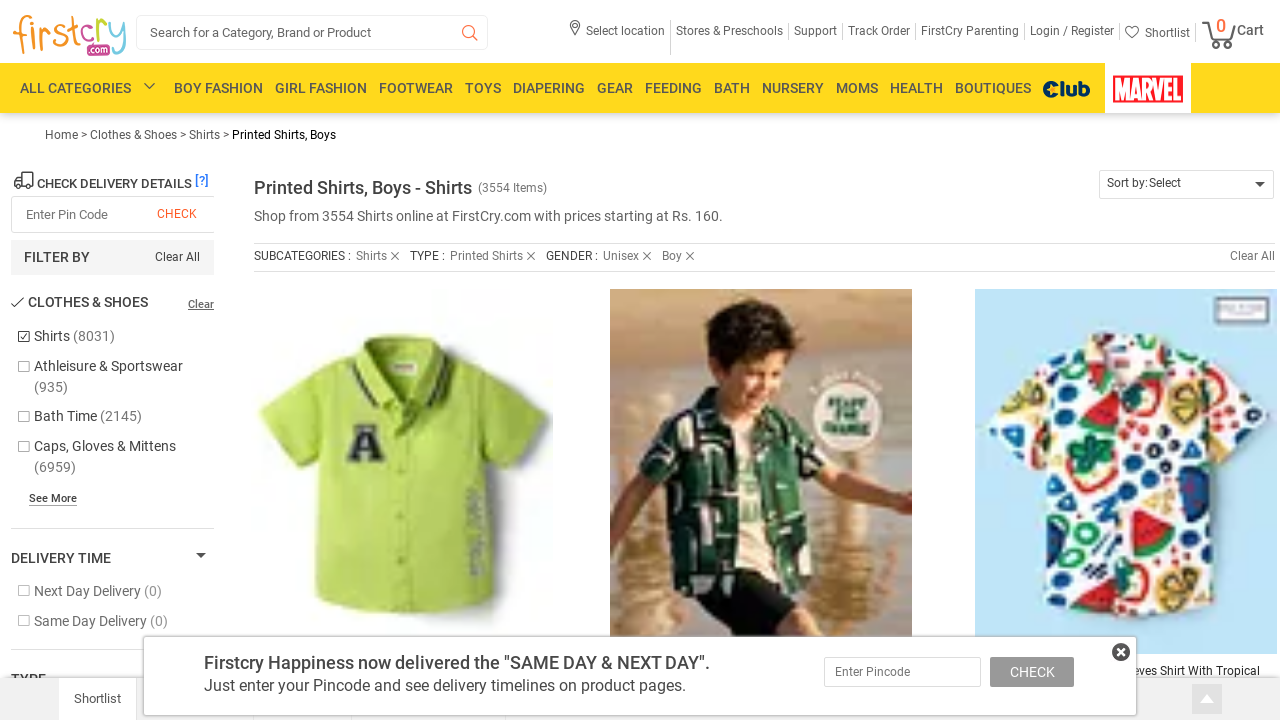

Clicked on first filter option (size/category filter) at (23, 418) on xpath=/html/body/div[5]/div[2]/div/div[1]/div[2]/div[2]/div[1]/div[2]/div[2]/ul/
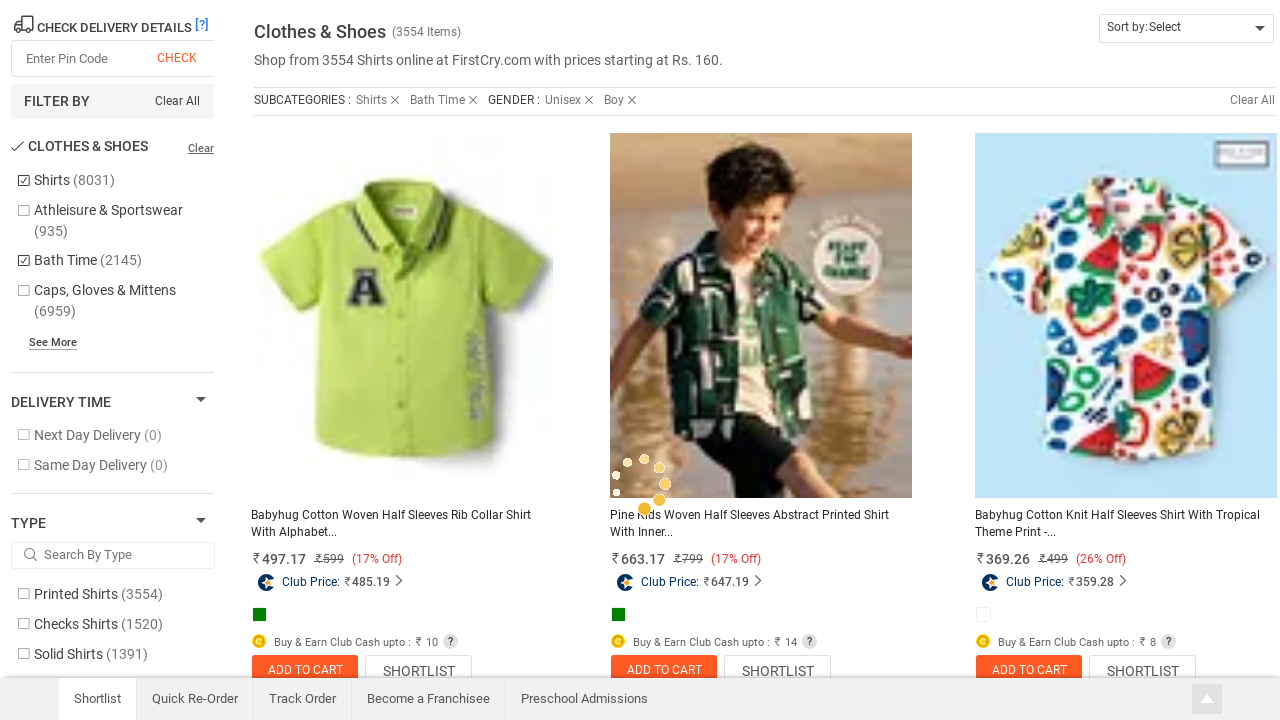

Waited 2 seconds for first filter to apply
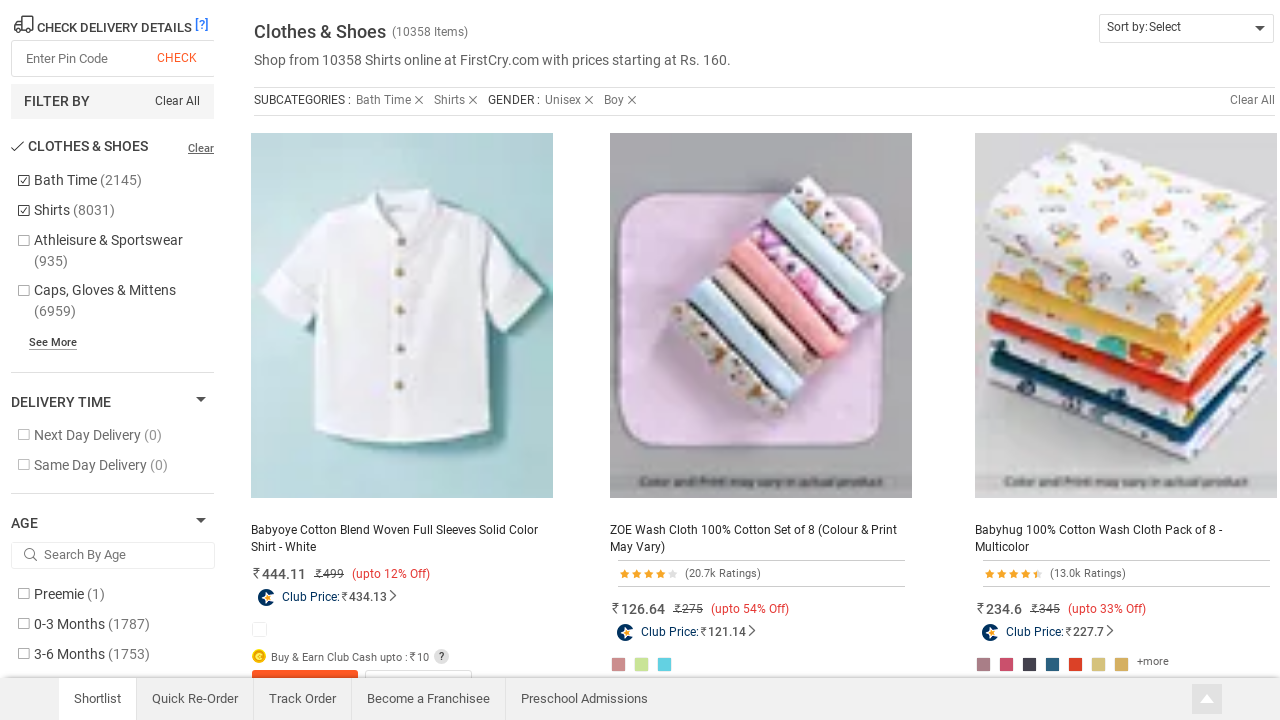

Clicked on age filter option at (71, 624) on xpath=//*[@id='fltagefrm']/div[2]/div[2]/ul/li[2]/a/div/span[1]
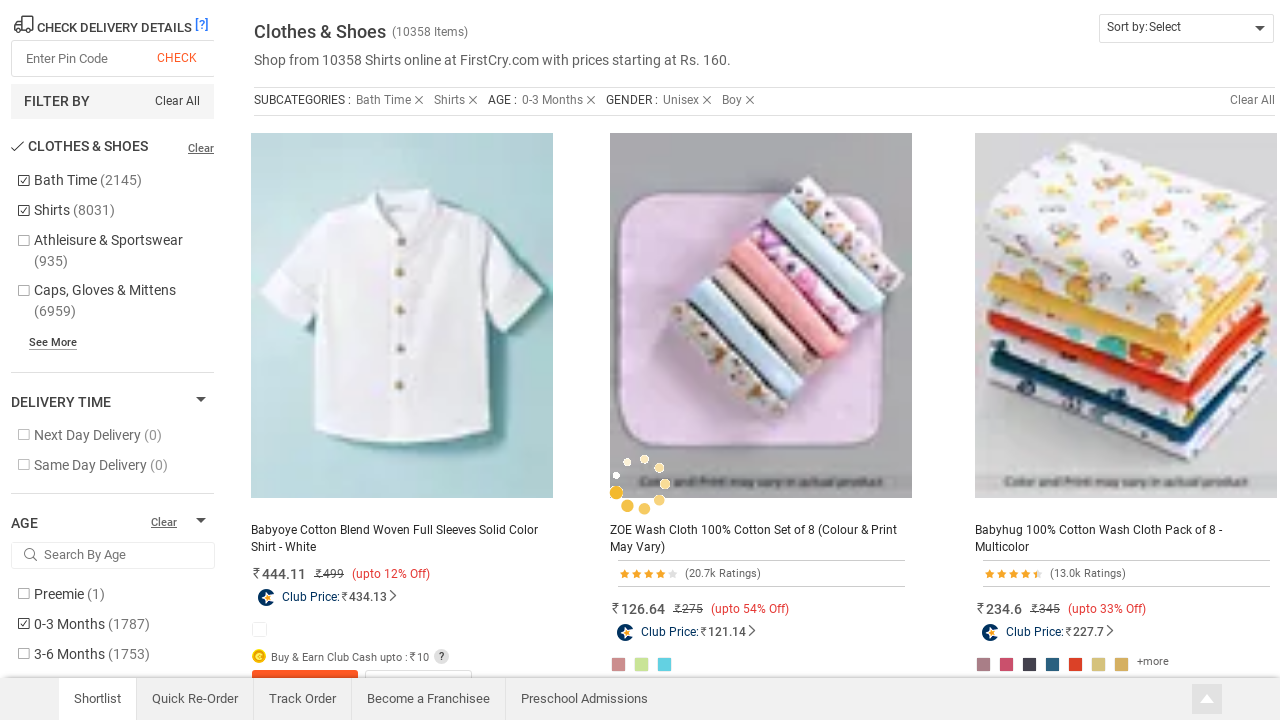

Waited 2 seconds for age filter to apply
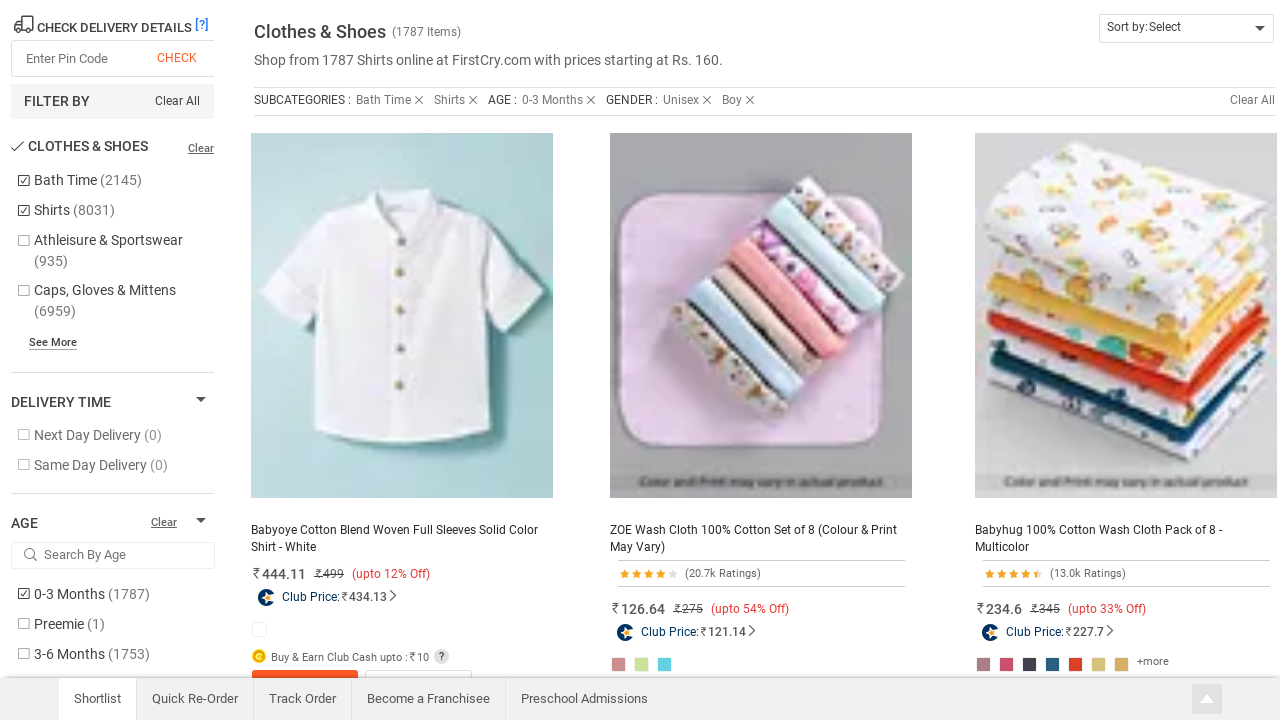

Clicked on price range filter option at (40, 359) on xpath=//*[@id='fltmrp']/div[2]/div[2]/ul/li[3]/a/span[2]
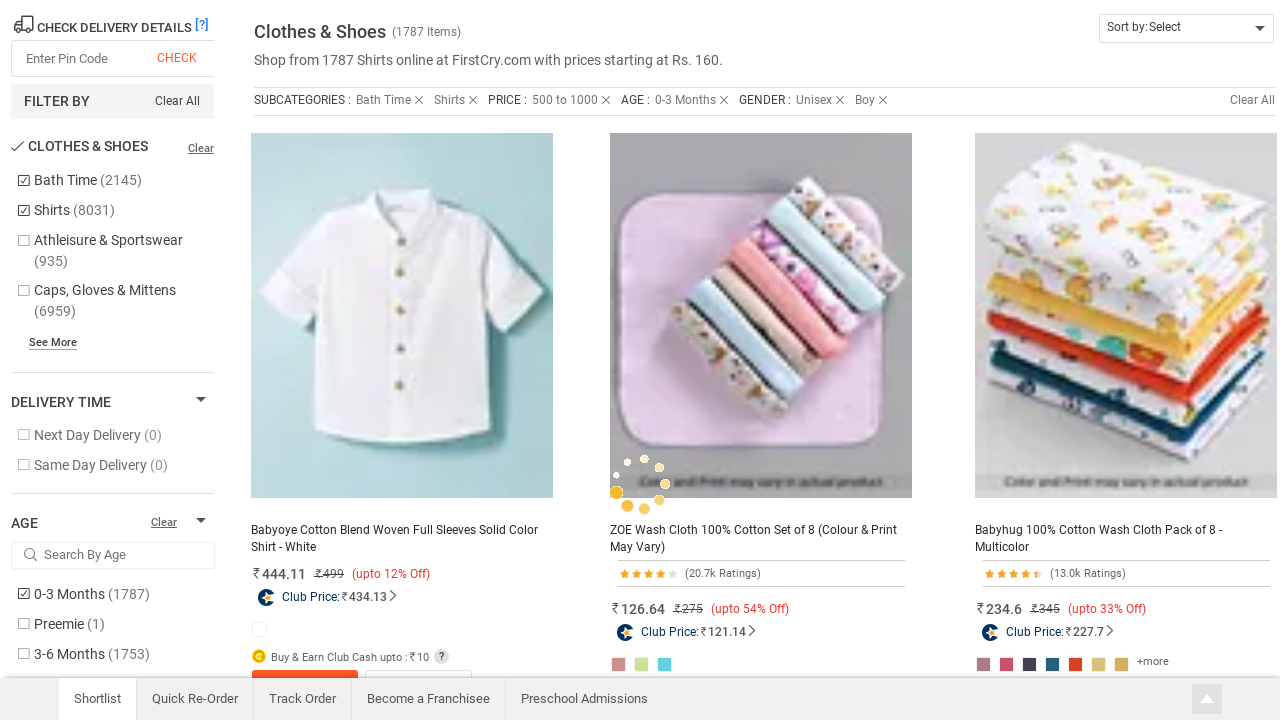

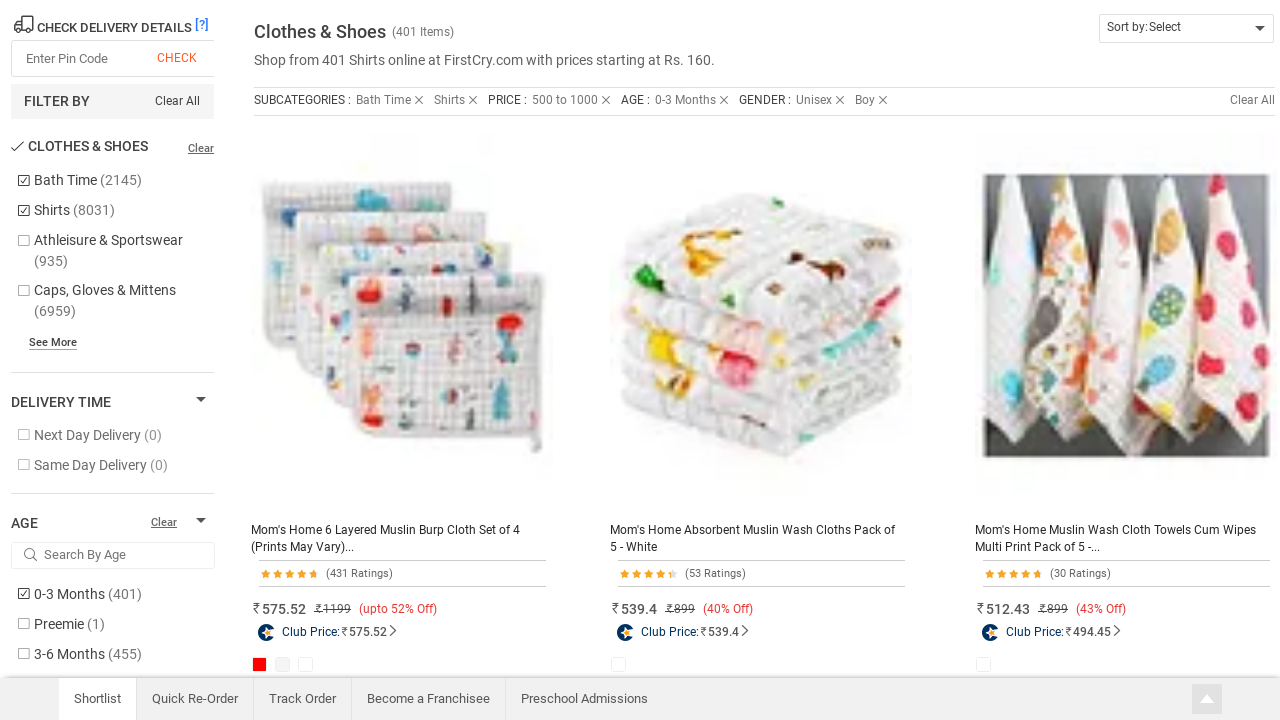